Tests various Playwright locator strategies by filling out a registration form with different selector types including CSS, ID, XPath, and text-based locators.

Starting URL: https://naveenautomationlabs.com/opencart/index.php?route=account/register

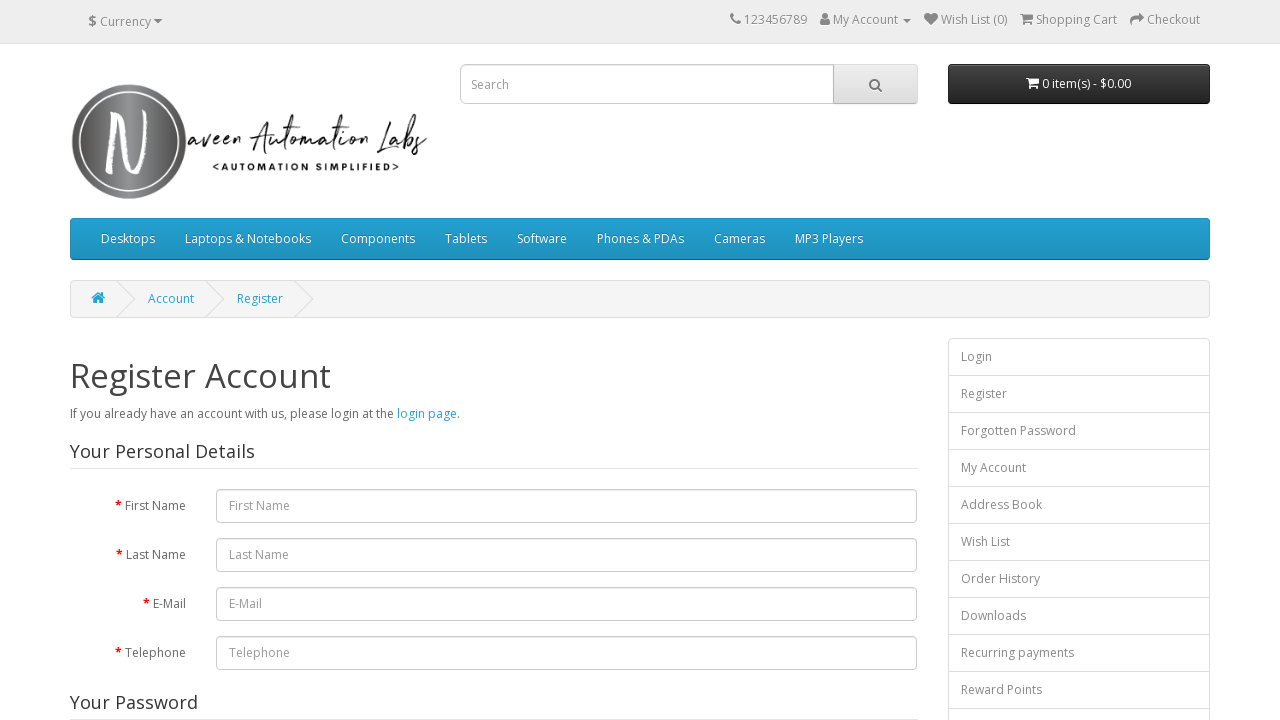

Located registration form container using CSS selector '.form-horizontal'
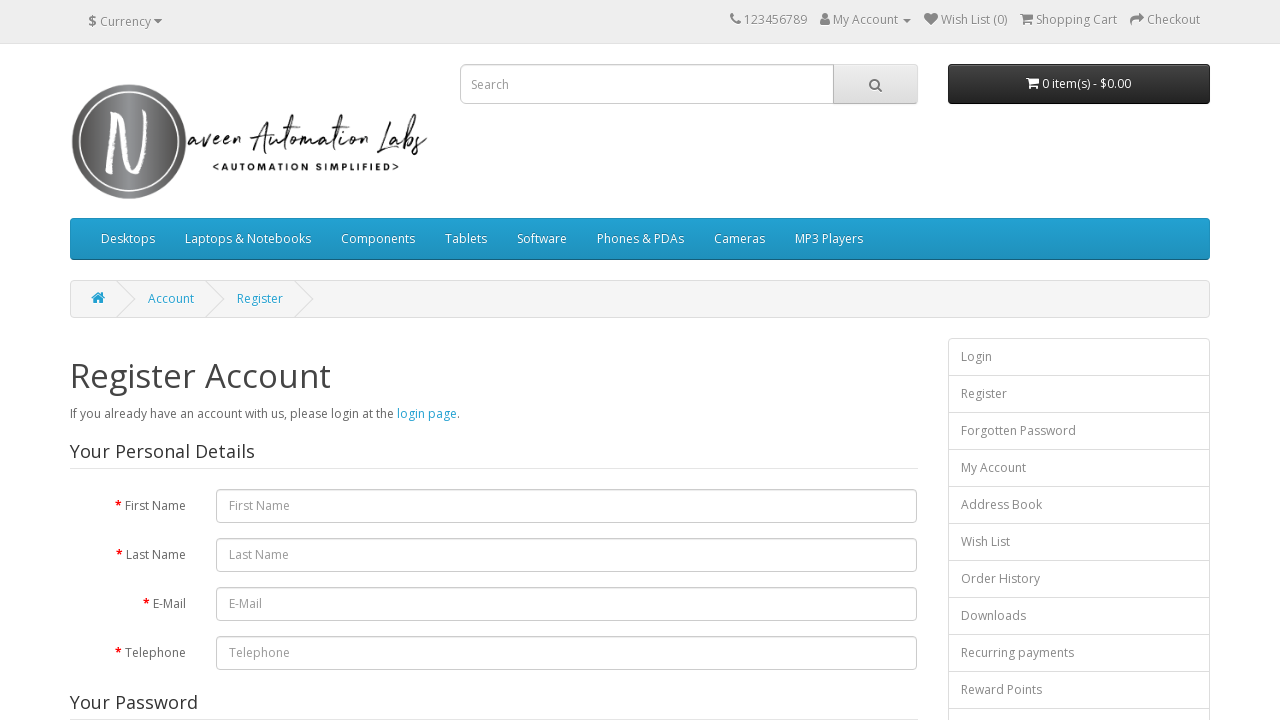

Located first name input field using ID selector '#input-firstname'
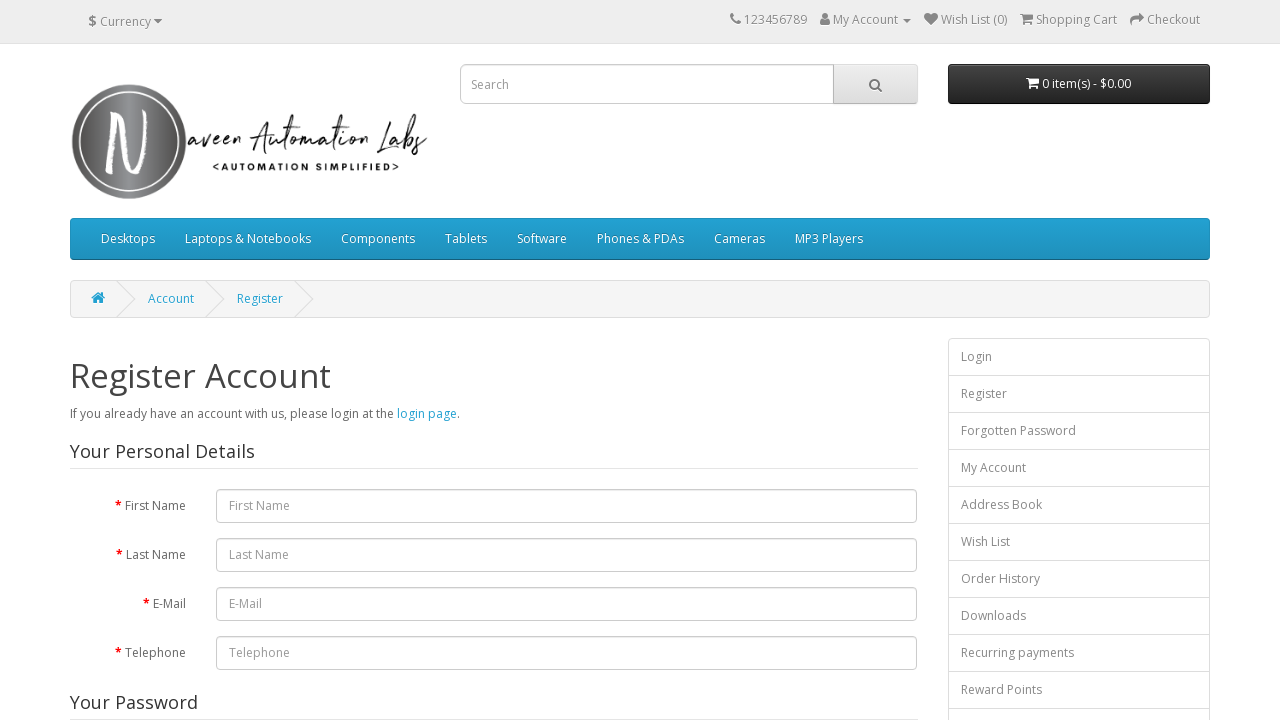

Filled first name field with 'Mr.' on .form-horizontal >> #input-firstname
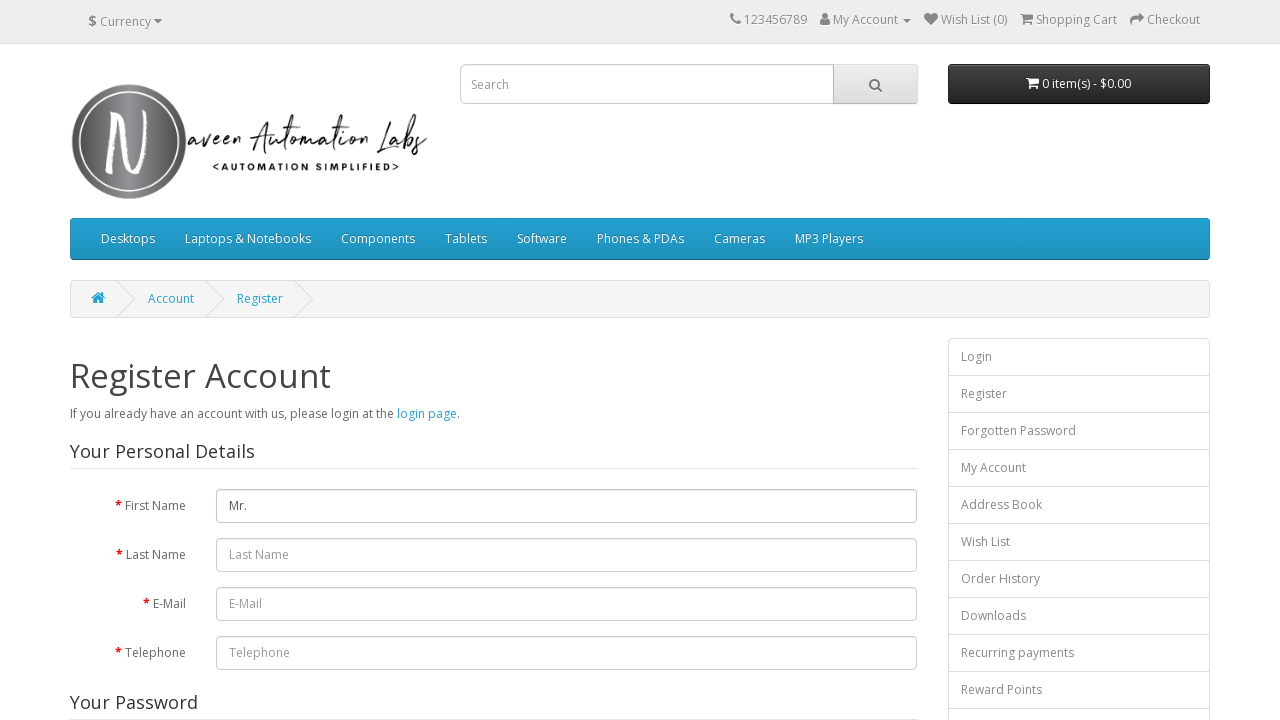

Located last name input field using ID selector '#input-lastname'
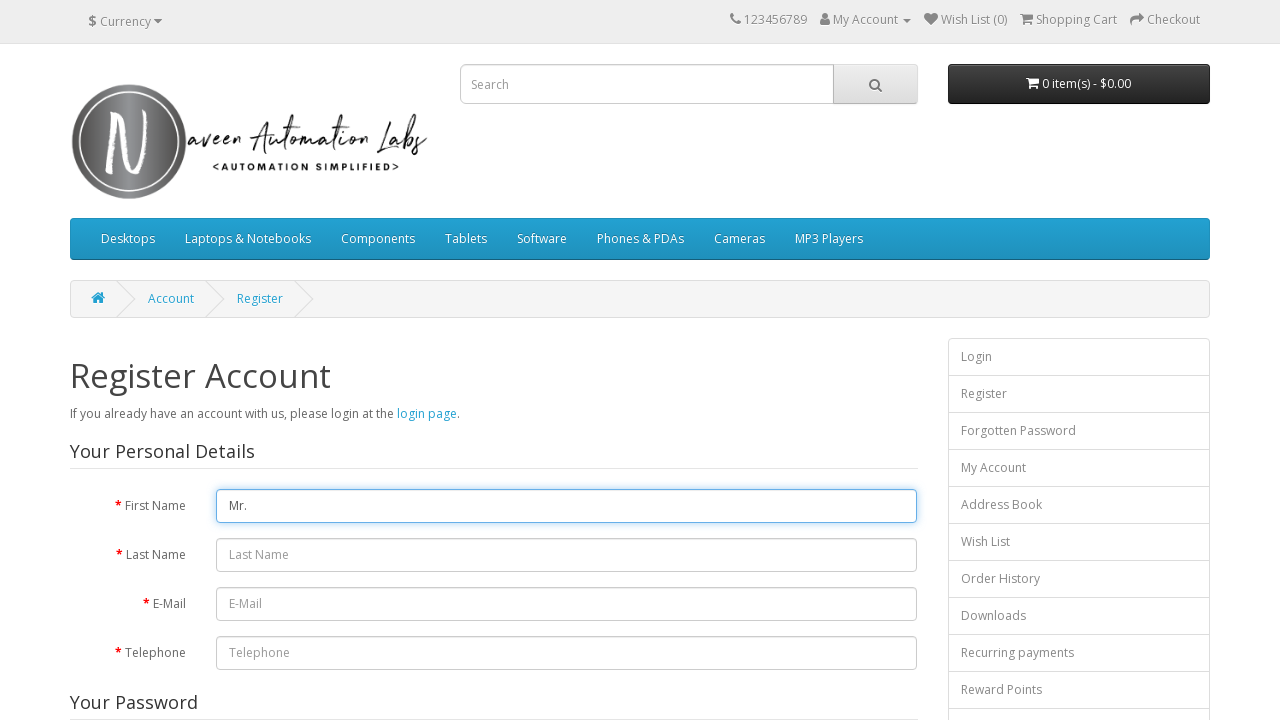

Filled last name field with 'Robot' on .form-horizontal >> #input-lastname
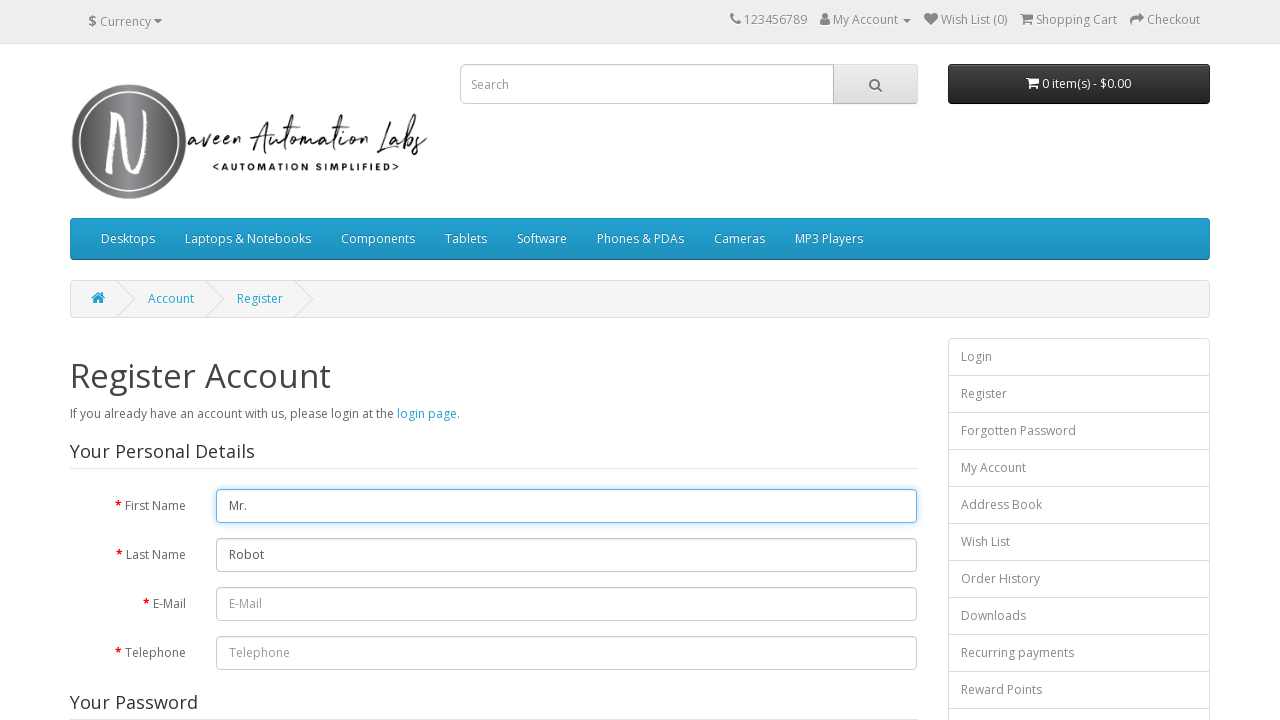

Located search input field using CSS class selector '.form-control.input-lg'
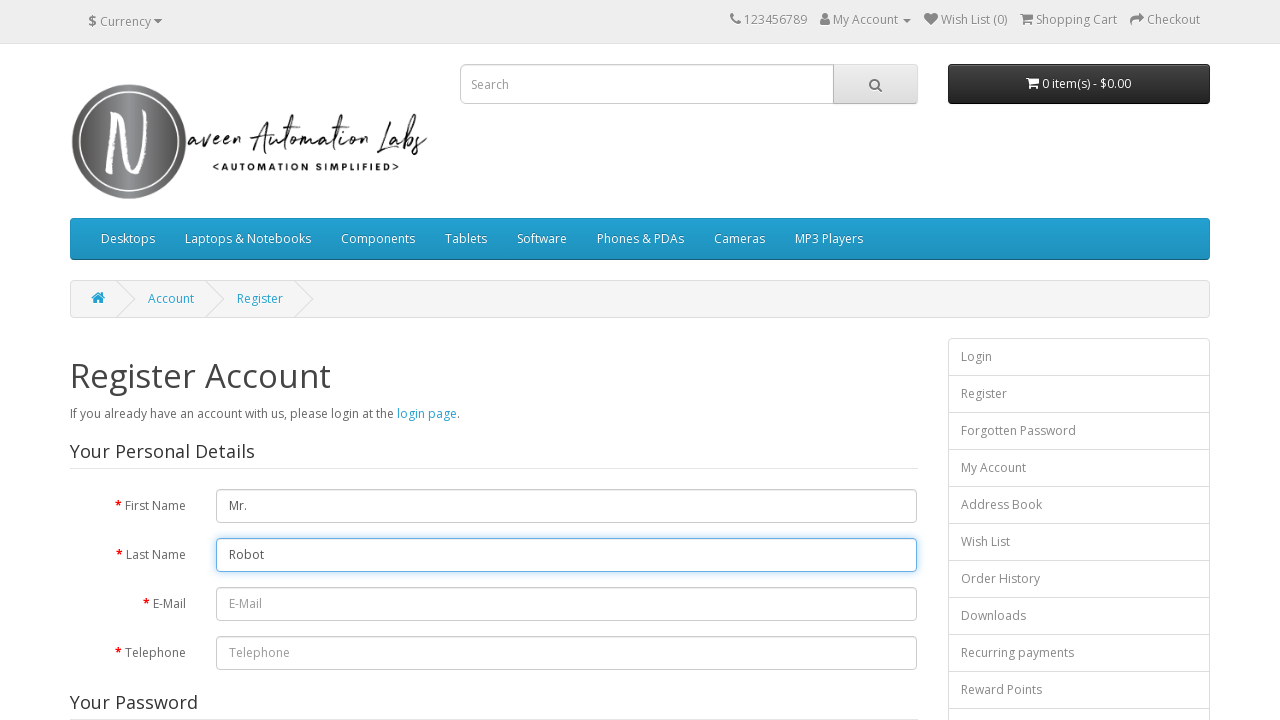

Filled search input field with 'laptop' on .form-control.input-lg
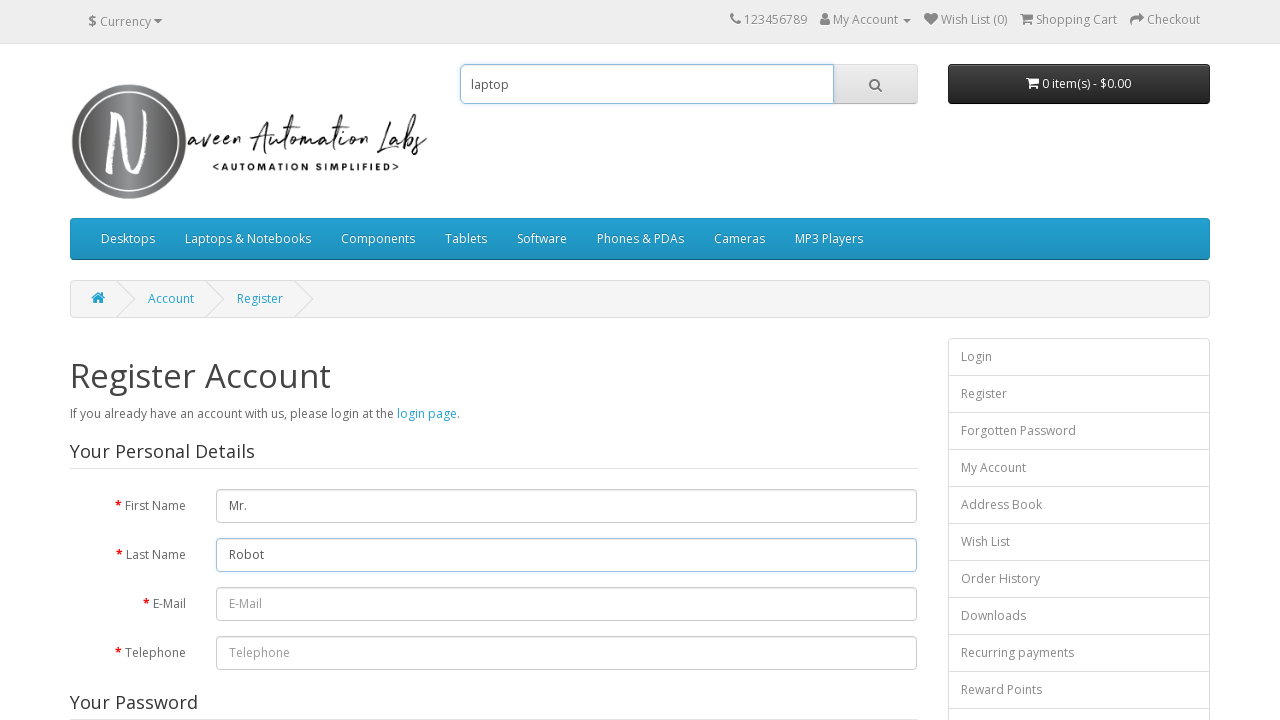

Located email input field using CSS attribute selector '[type=email].form-control'
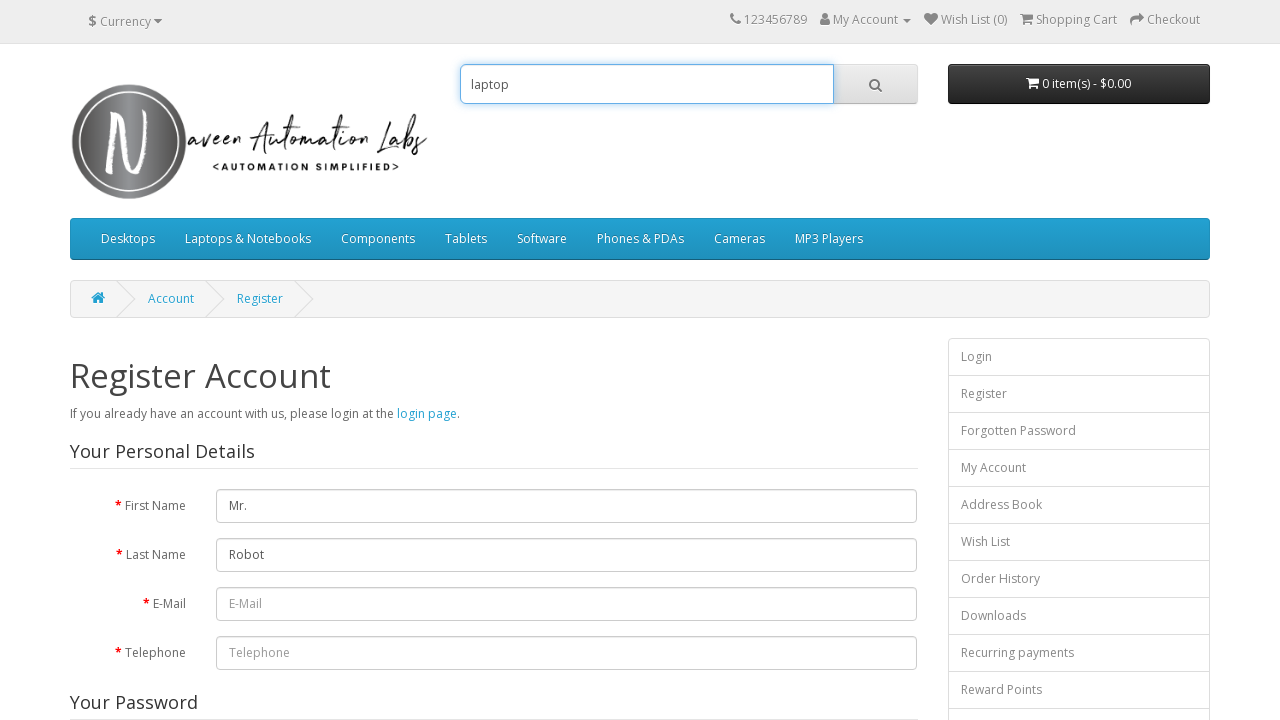

Filled email field with 'test@gmail.com' on [type=email].form-control
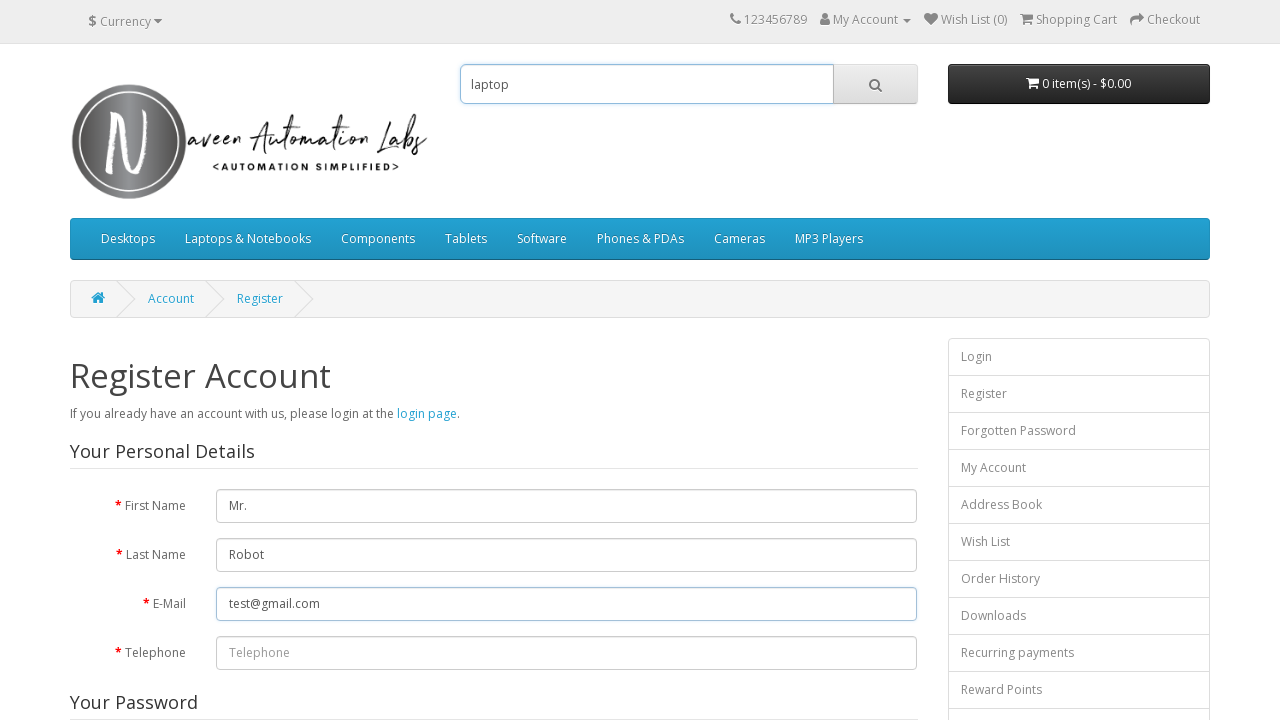

Located phone input field using XPath selector 'xpath=//input[@id="input-telephone"]'
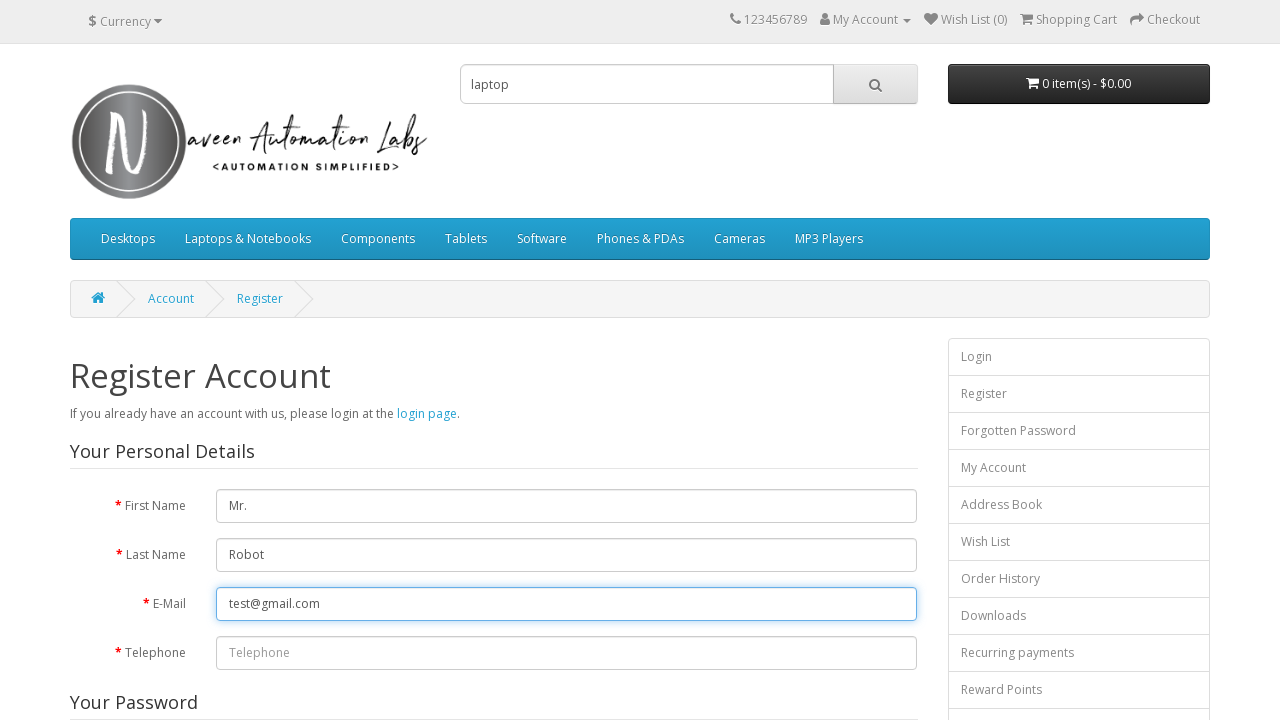

Filled phone field with '8884450044' on xpath=//input[@id="input-telephone"]
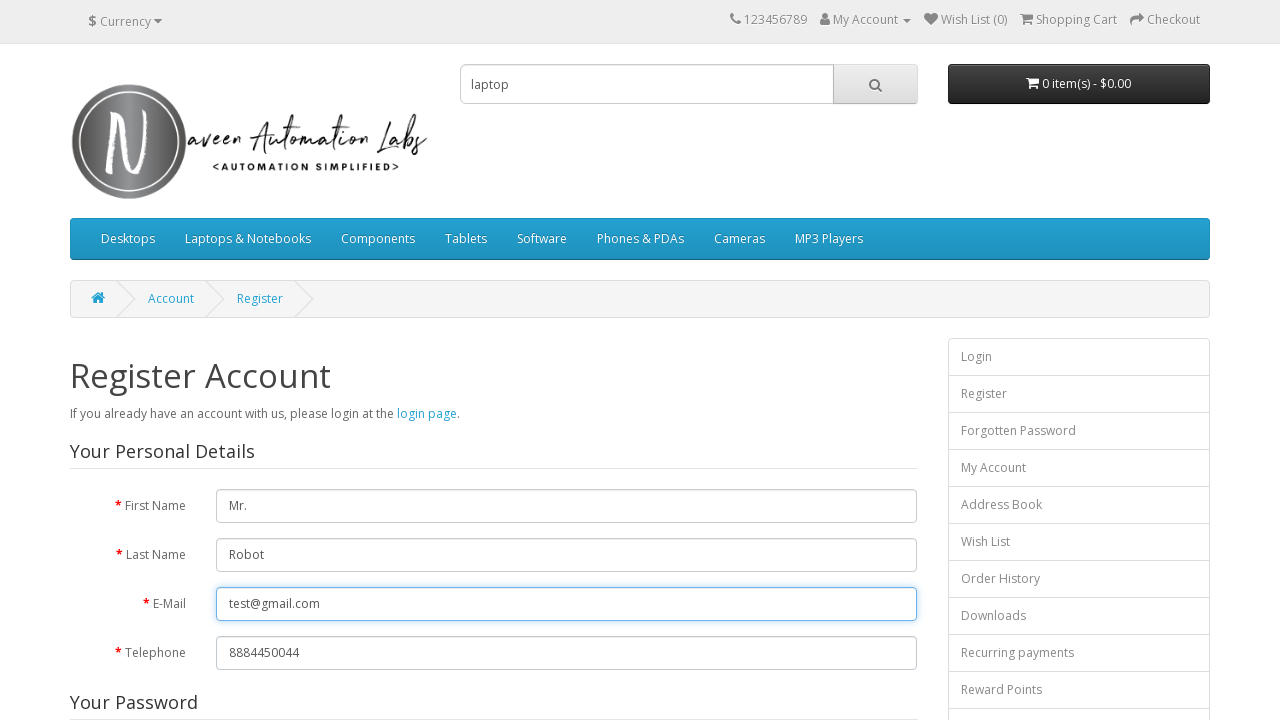

Located continue button using text selector 'text=continue'
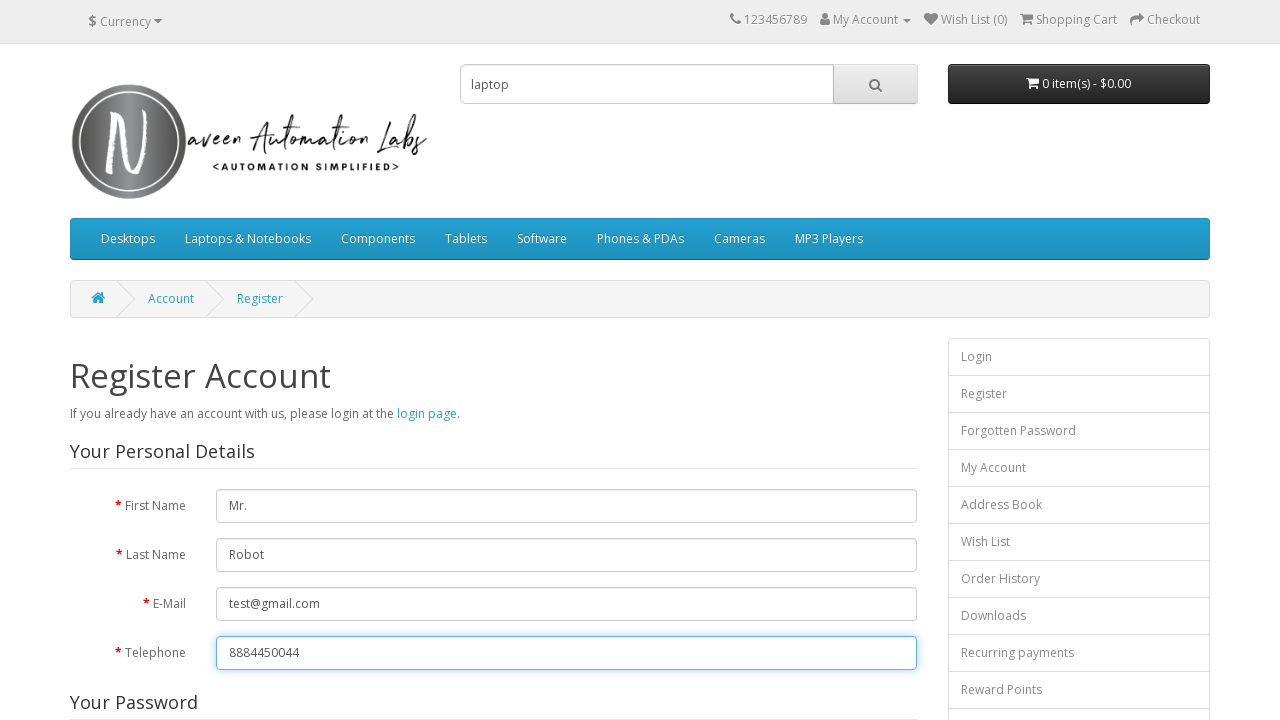

Clicked continue button to submit registration form at (879, 427) on text=continue
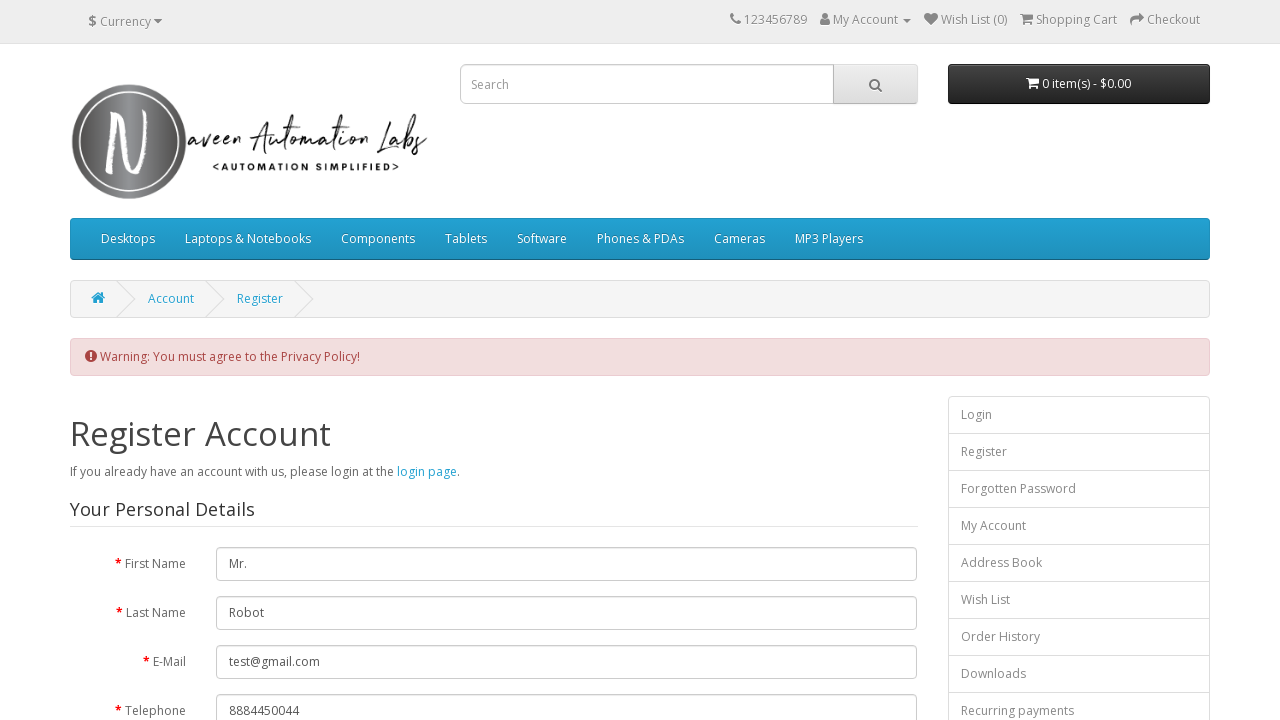

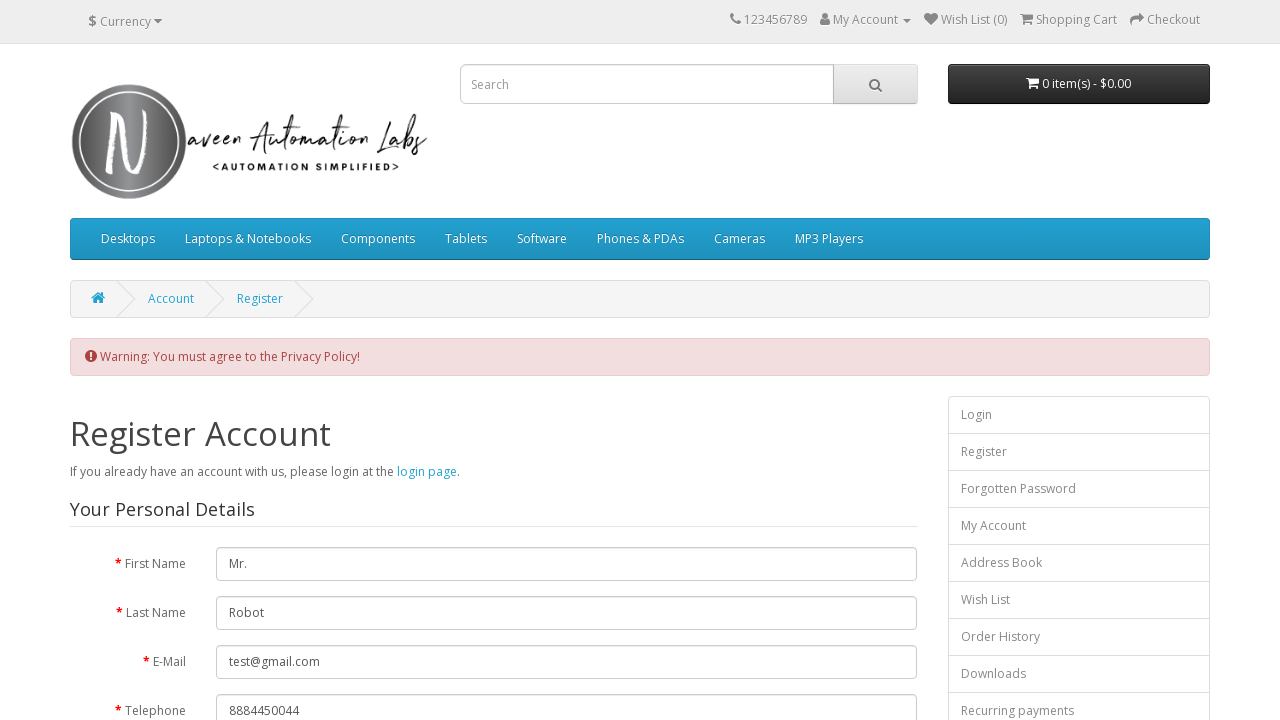